Tests element visibility, enablement, and selection states by interacting with hide/show buttons, enable/disable buttons, and checkboxes on a practice page

Starting URL: https://www.letskodeit.com/practice

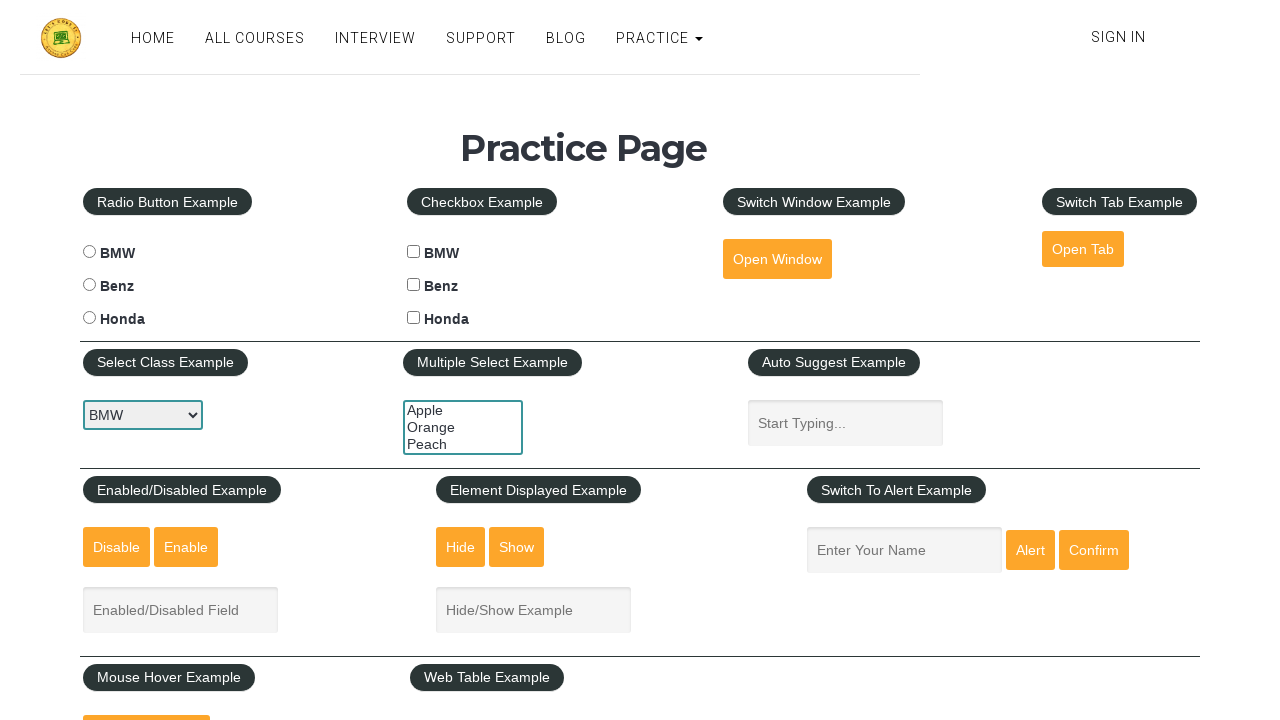

Verified text field is initially visible
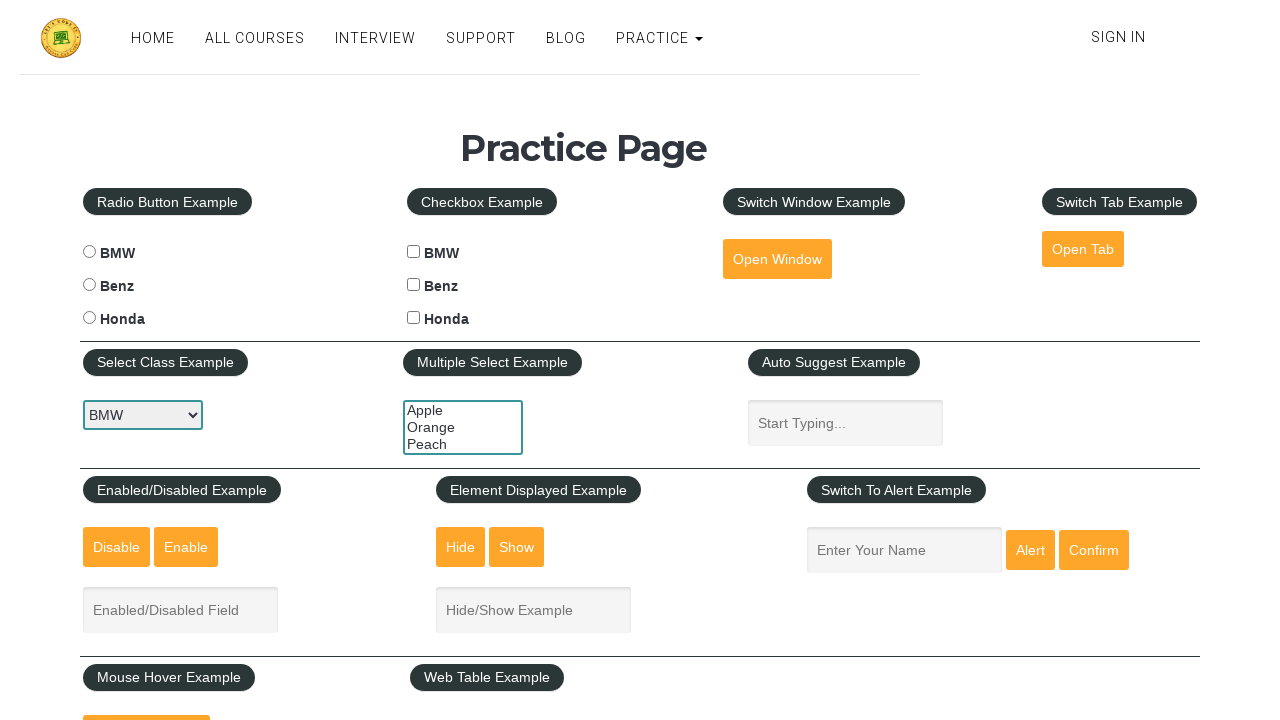

Clicked hide button to hide text field at (461, 547) on #hide-textbox
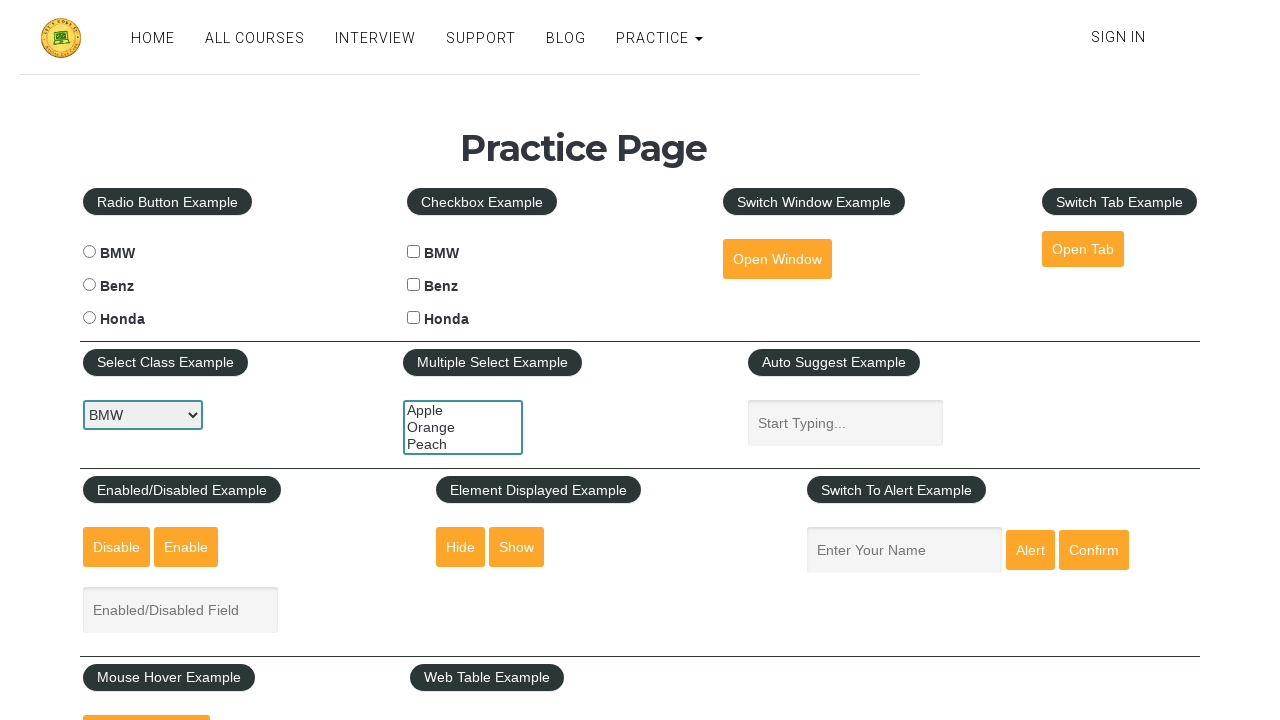

Verified text field is now hidden
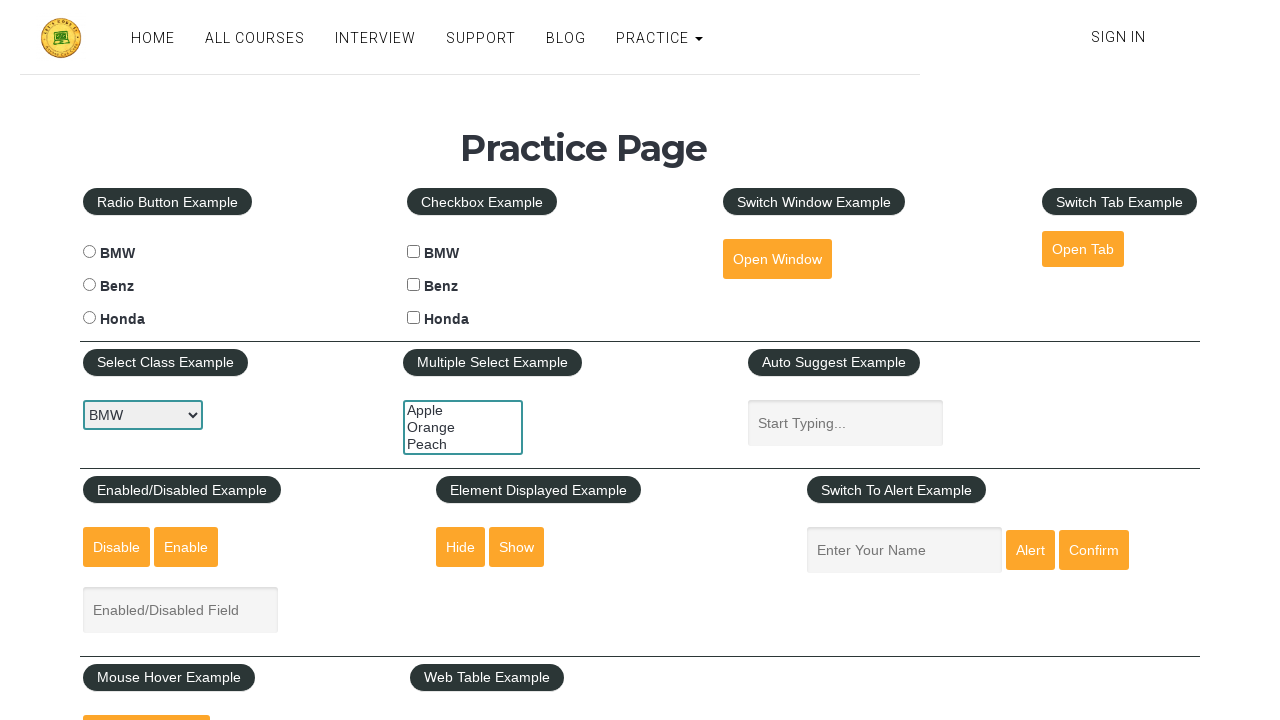

Verified input field is initially enabled
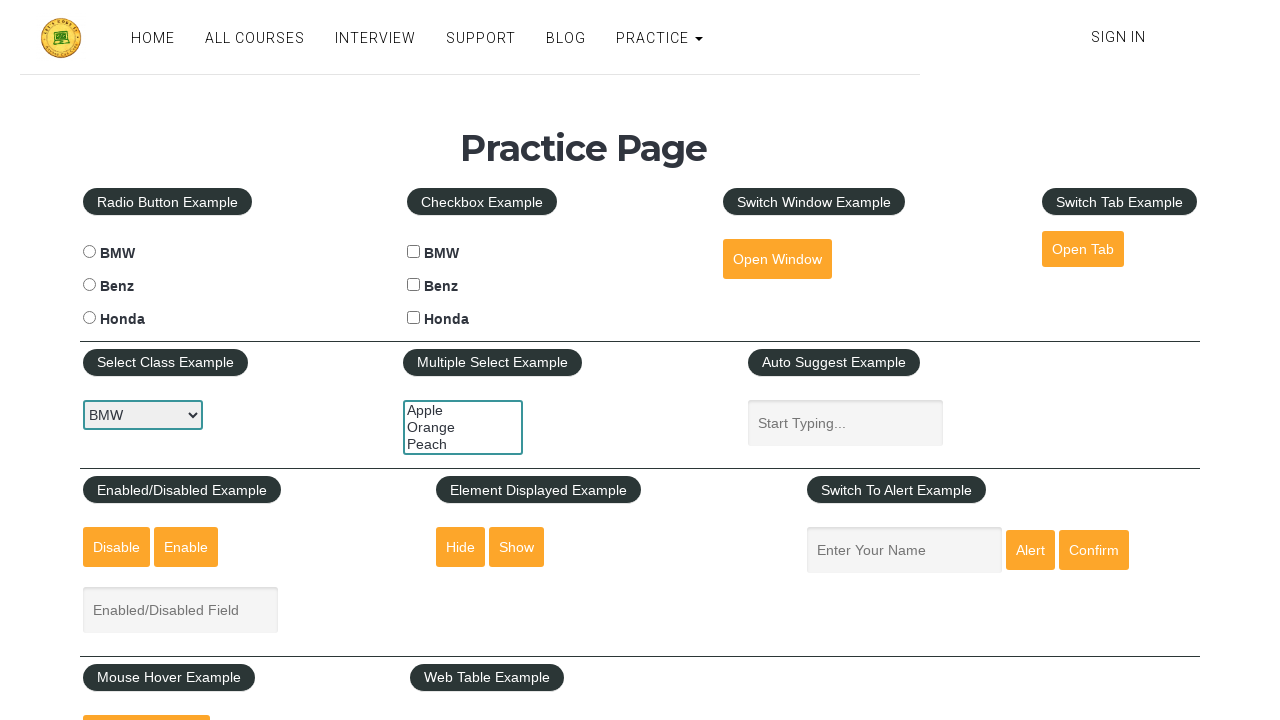

Clicked disable button to disable input field at (116, 547) on #disabled-button
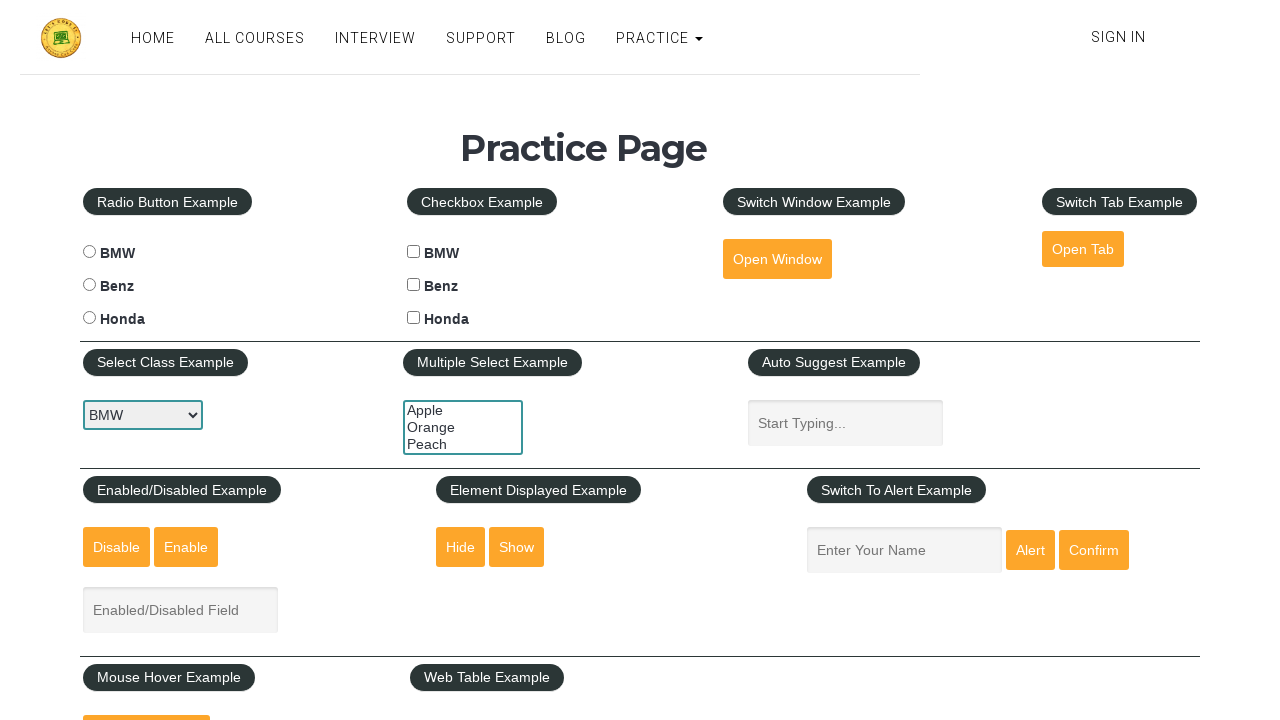

Verified input field is now disabled
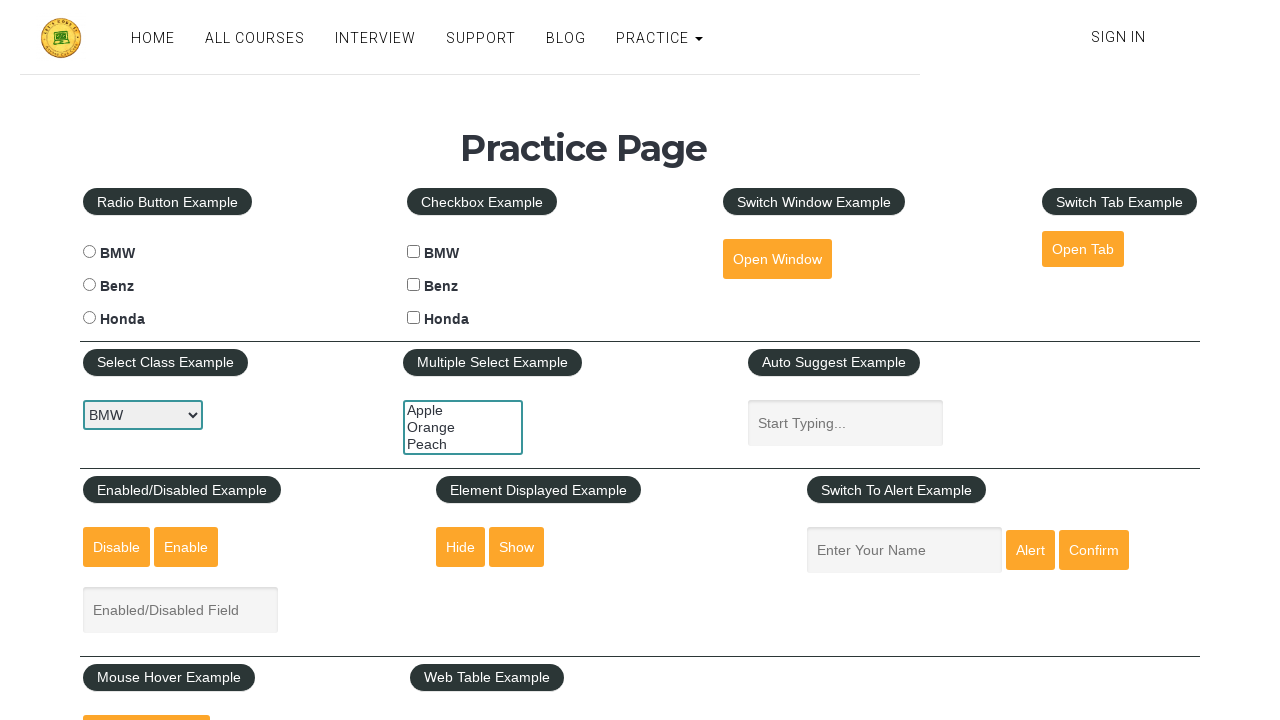

Verified BMW checkbox is initially unchecked
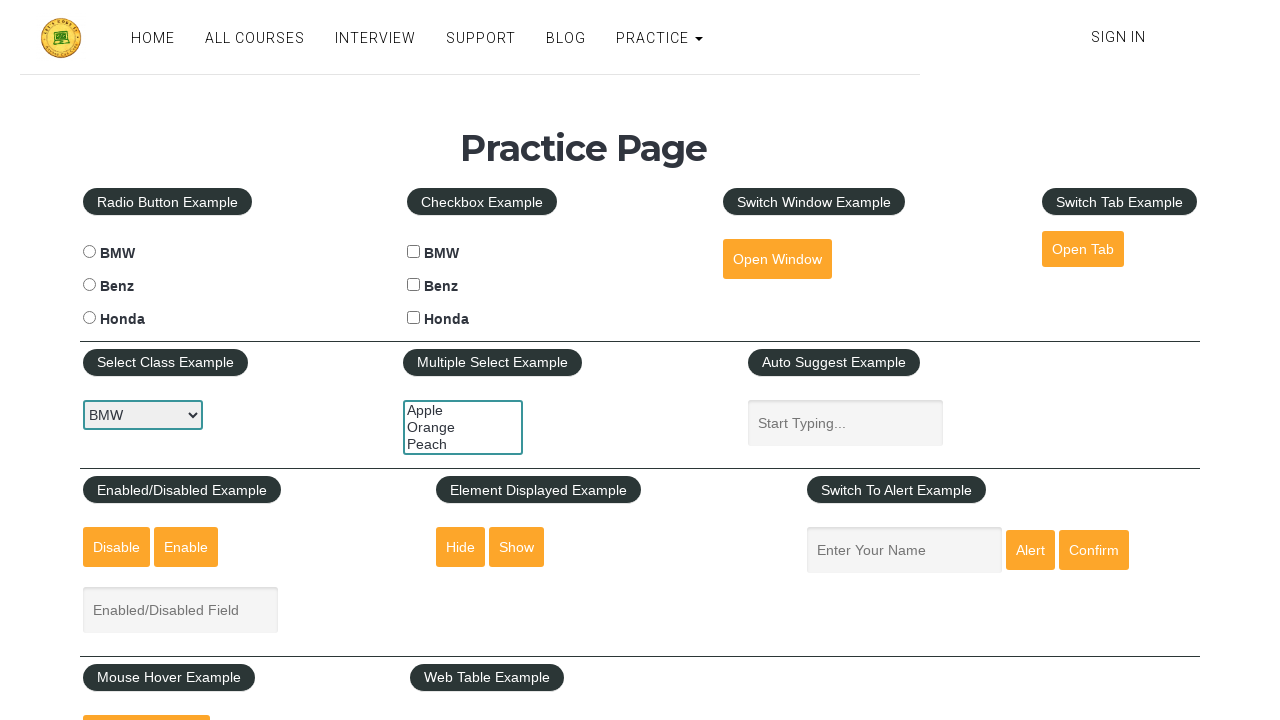

Clicked BMW checkbox to select it at (414, 252) on #bmwcheck
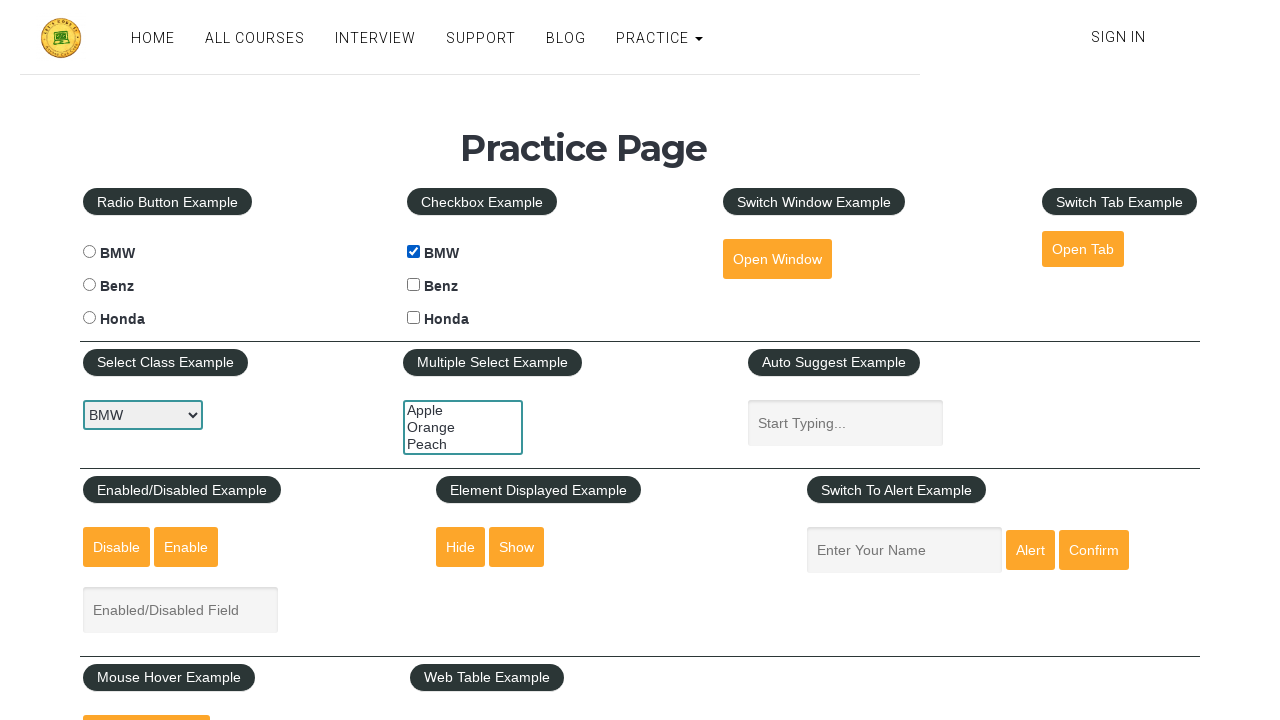

Verified BMW checkbox is now checked
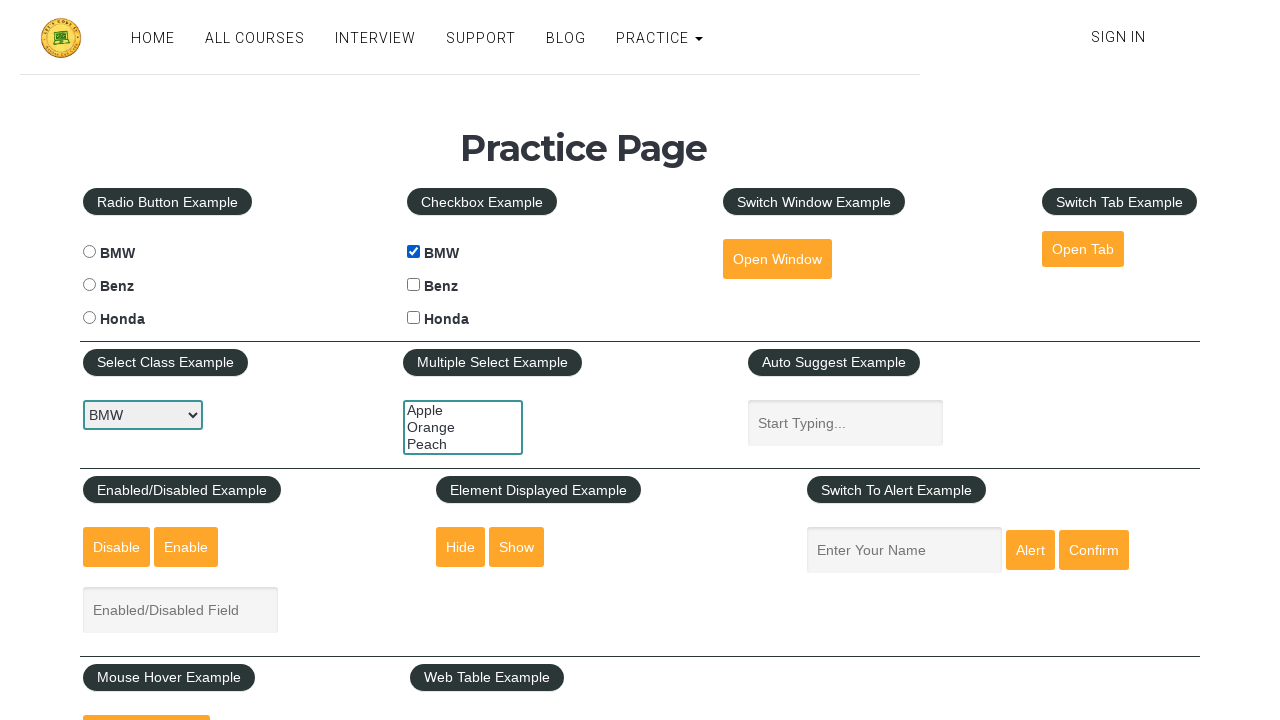

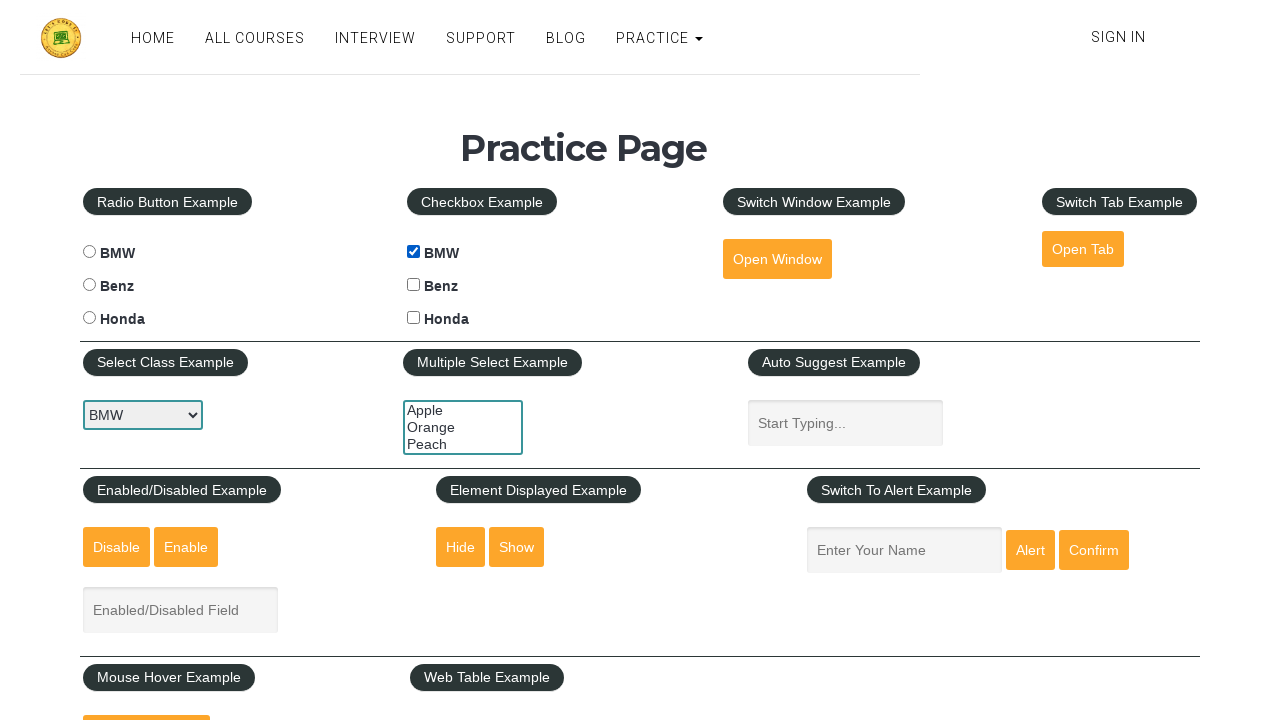